Navigates to a demo e-commerce shop page and verifies that products are displayed on the page.

Starting URL: https://scrapeme.live/shop/

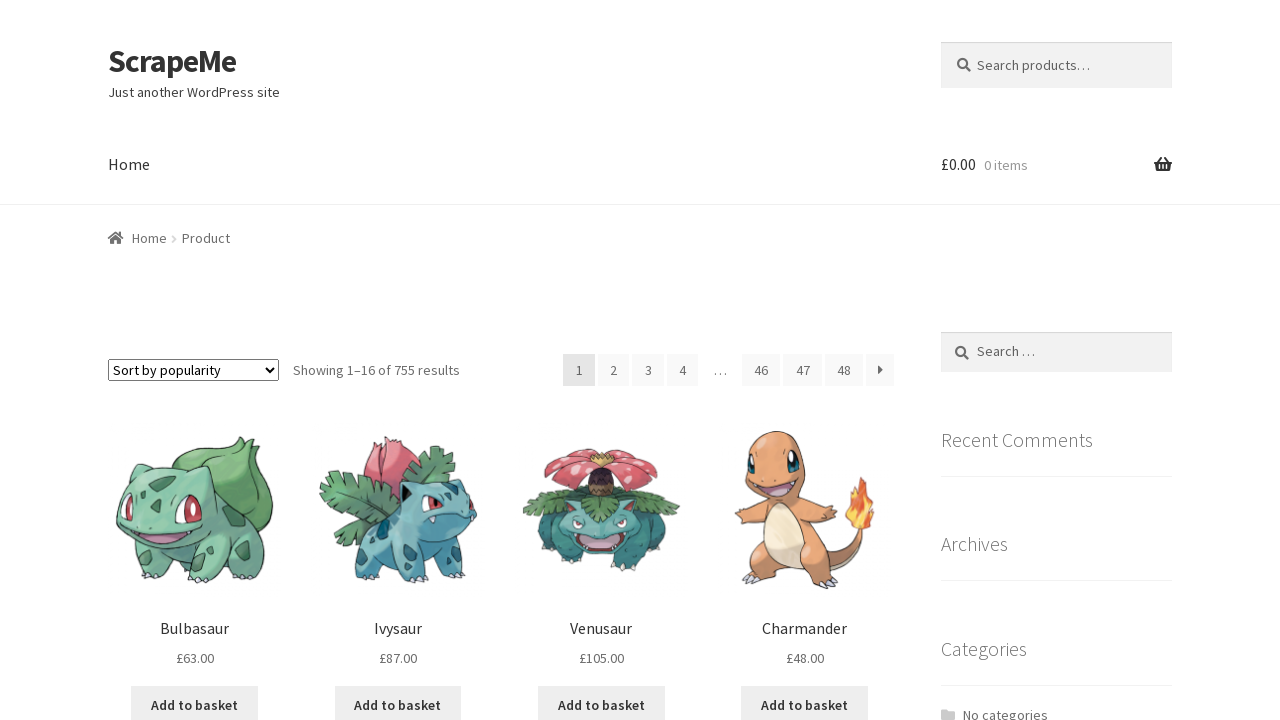

Navigated to demo e-commerce shop page
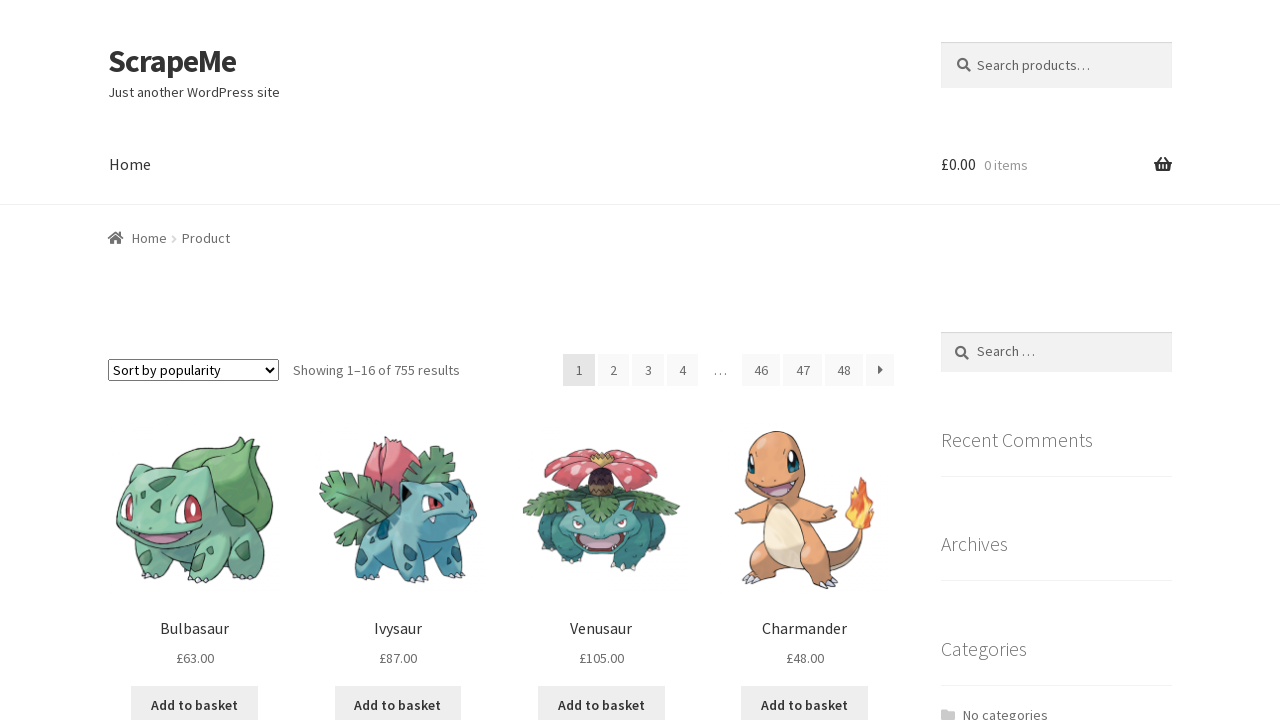

Products loaded on the shop page
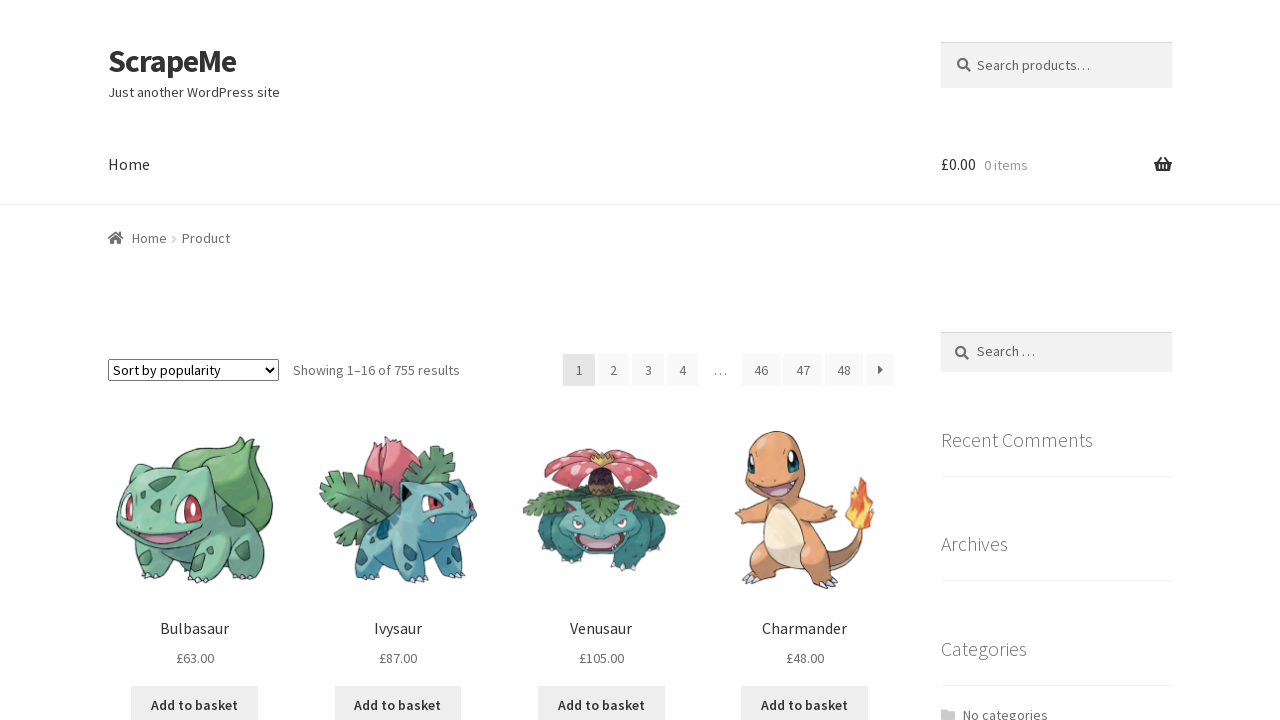

Verified that 16 products are displayed on the page
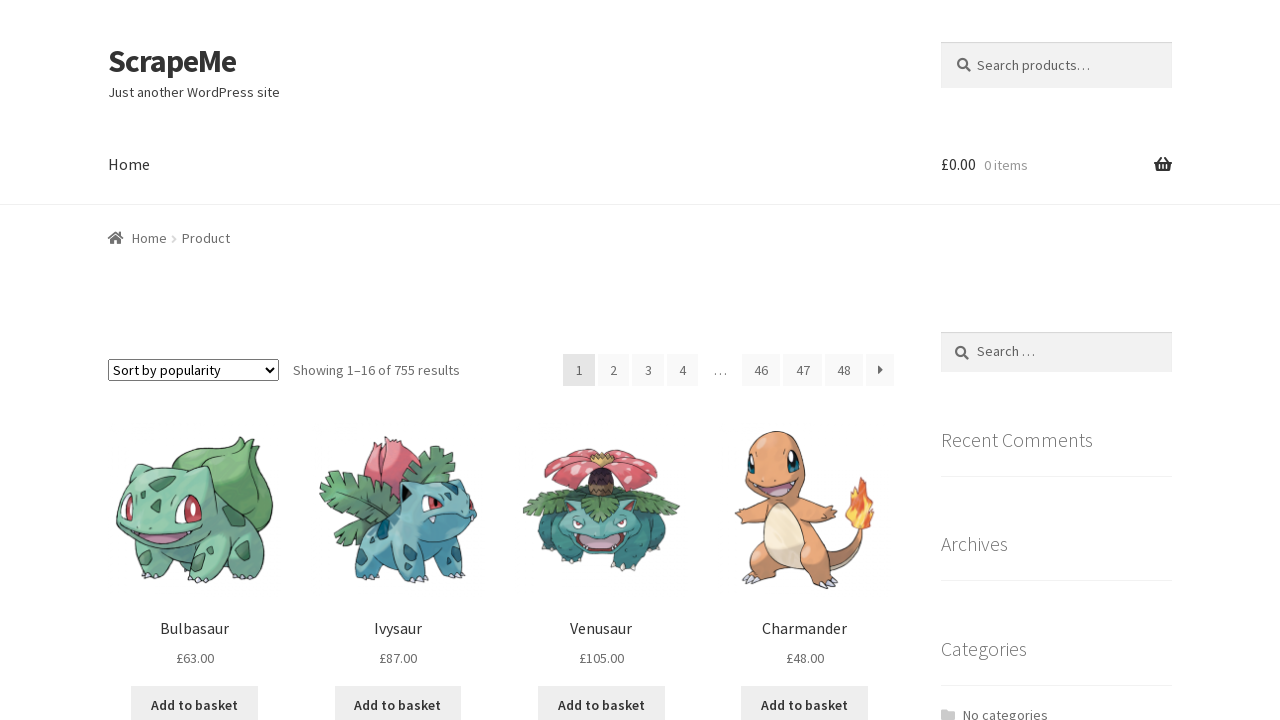

Assertion passed: products are present on the page
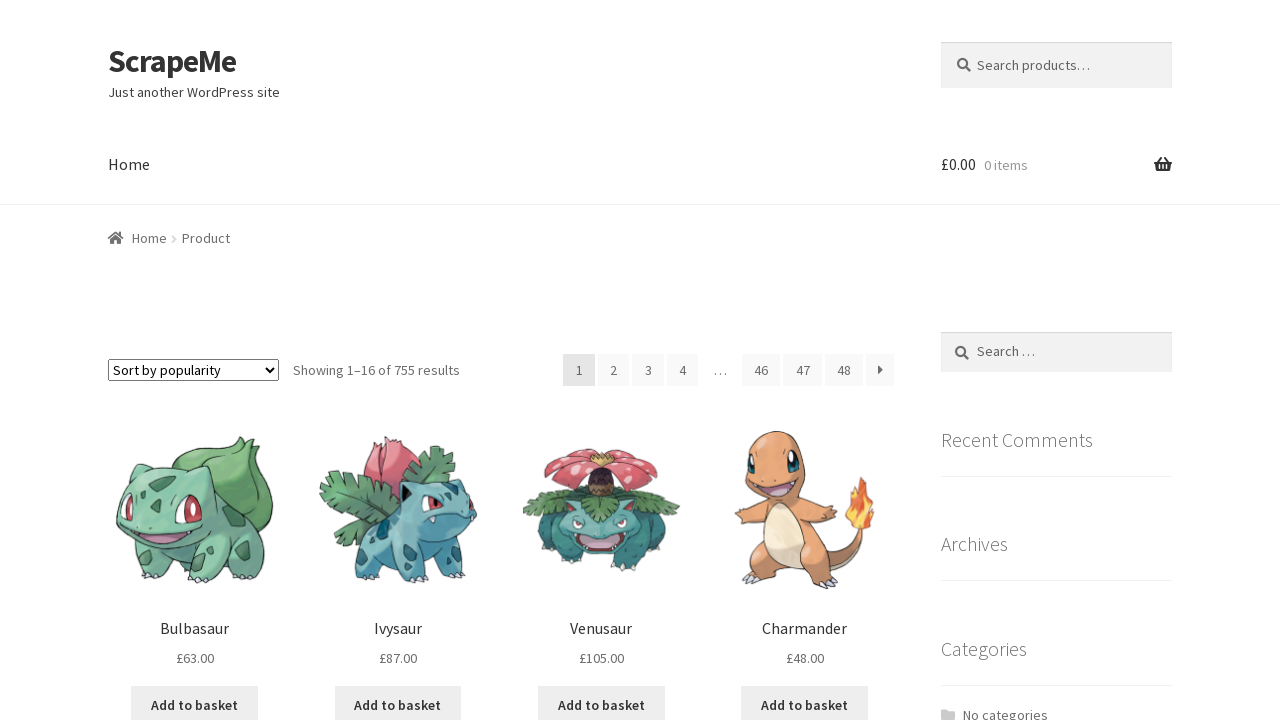

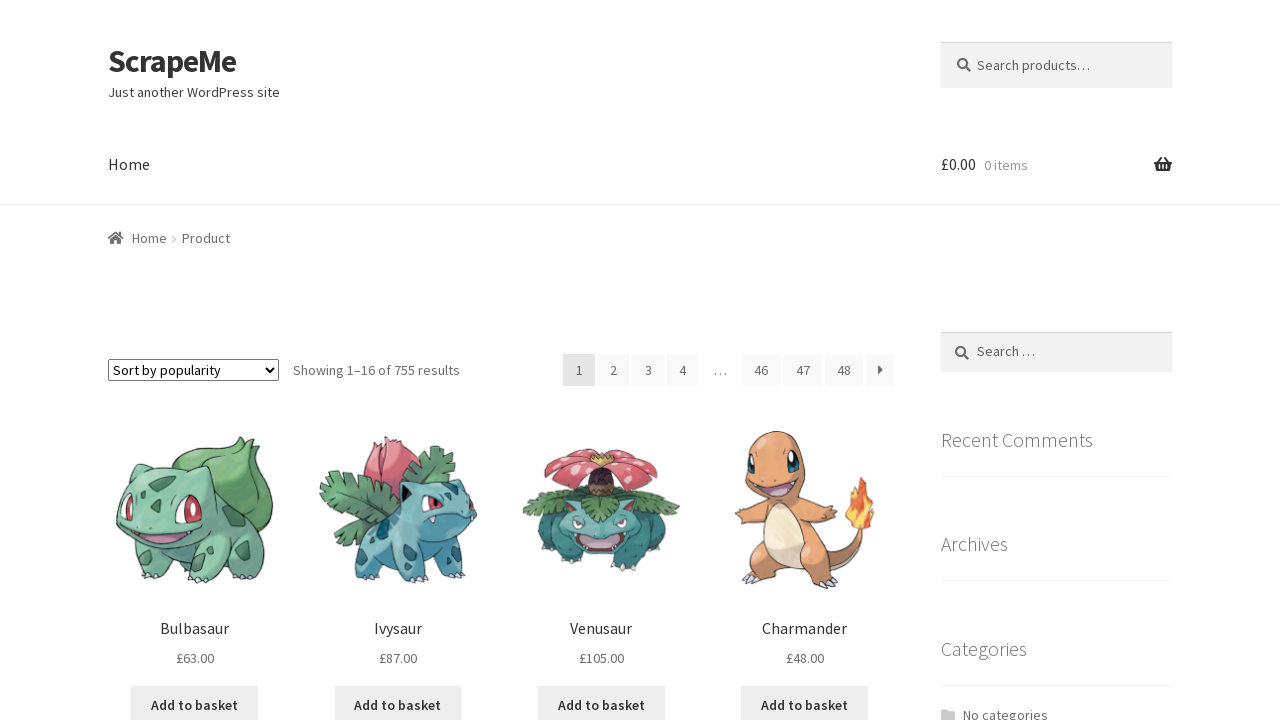